Tests form submission on an Angular practice page by filling various form fields including email, password, checkboxes, text inputs, radio buttons, and dropdown selections

Starting URL: https://rahulshettyacademy.com/angularpractice/

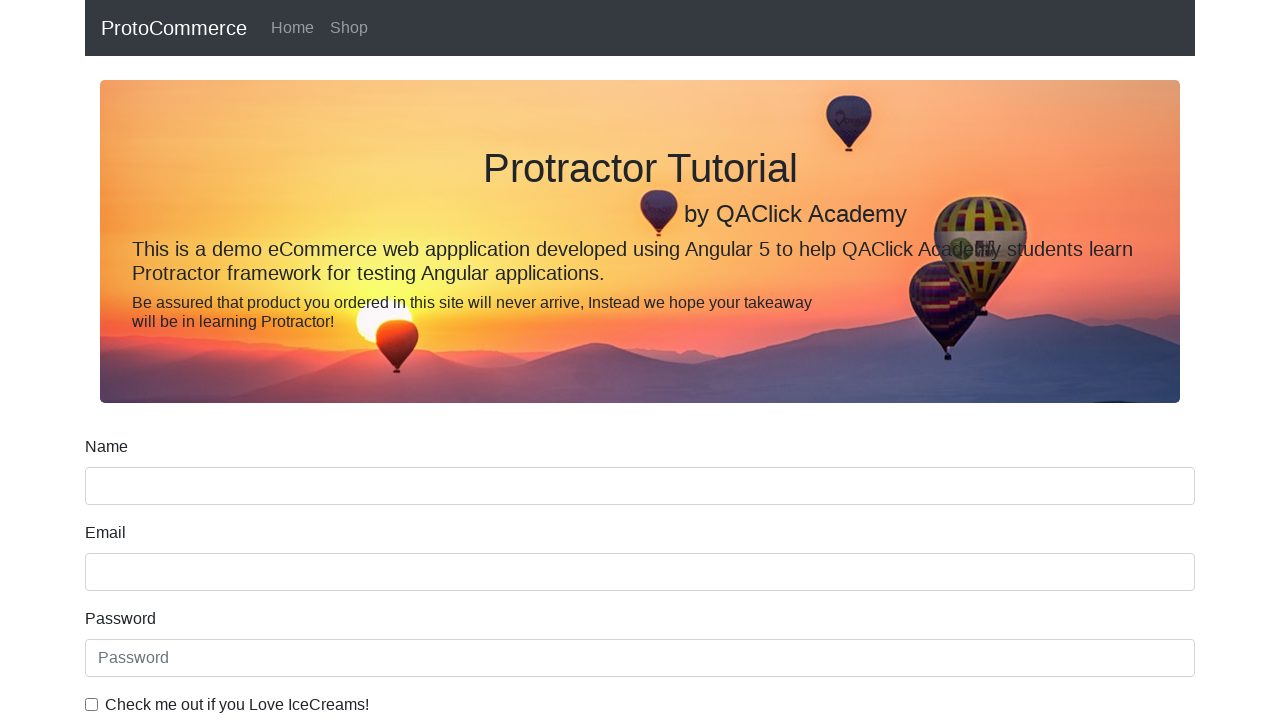

Filled email field with 'hello@gmail.com' on input[name='email']
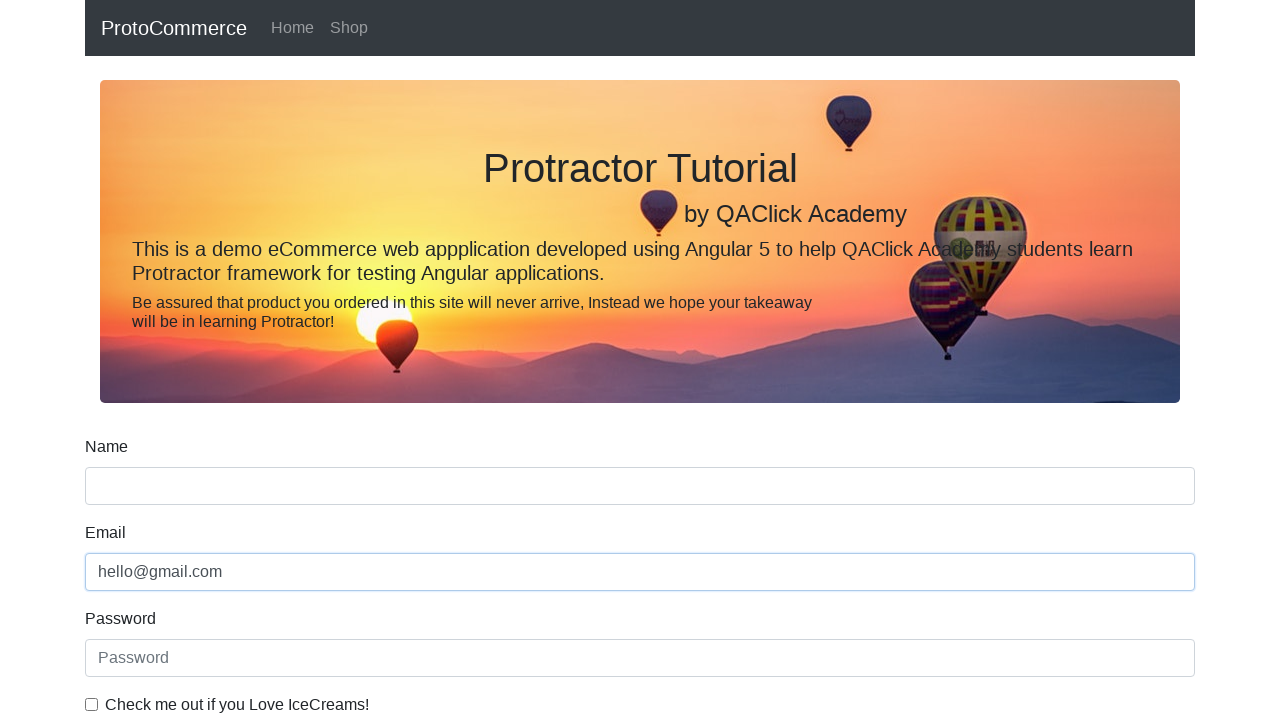

Filled password field with '123456' on #exampleInputPassword1
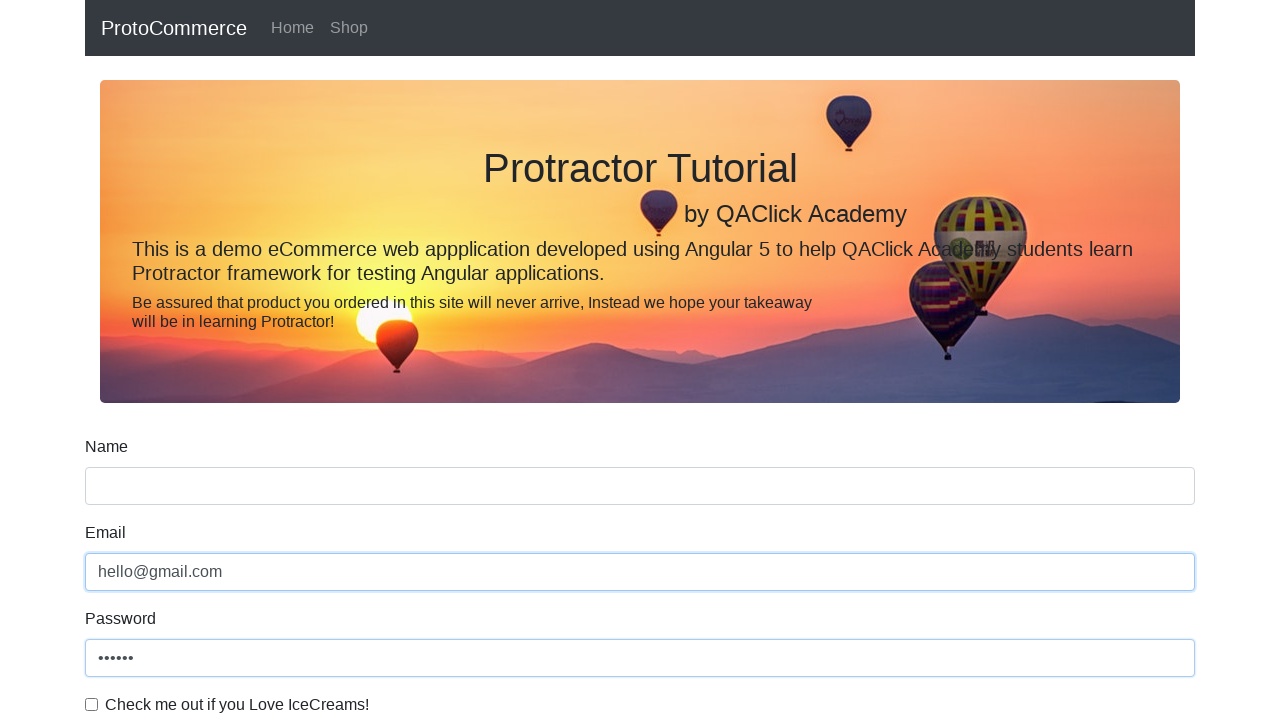

Clicked checkbox to enable agreement at (92, 704) on #exampleCheck1
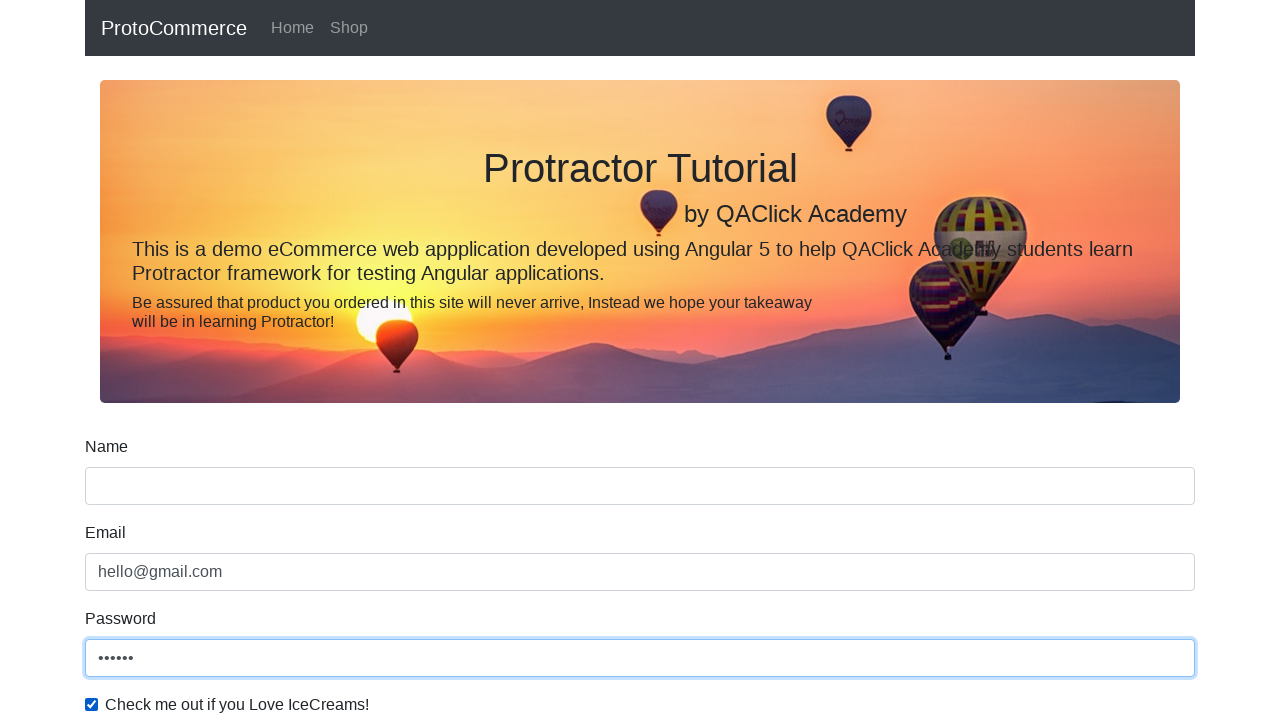

Clicked form submit button at (123, 491) on xpath=//input[@type='submit']
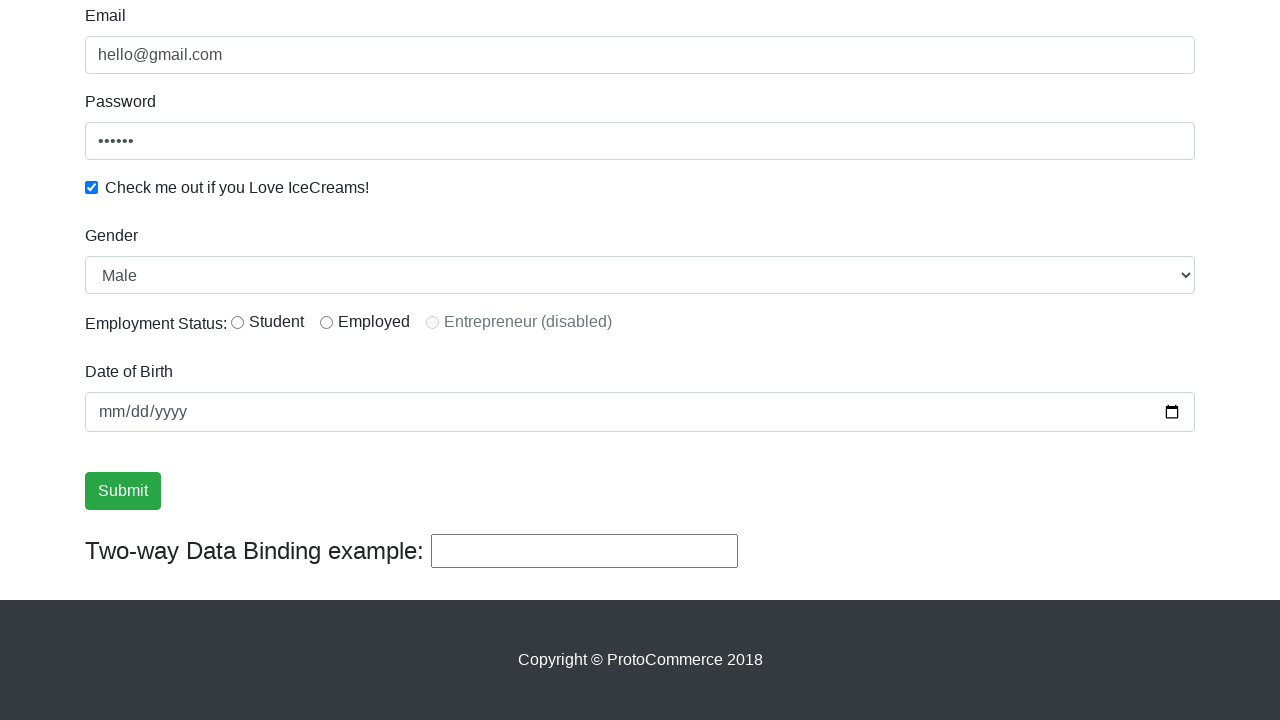

Filled 3rd text input field with 'bye' on (//input[@type='text'])[3]
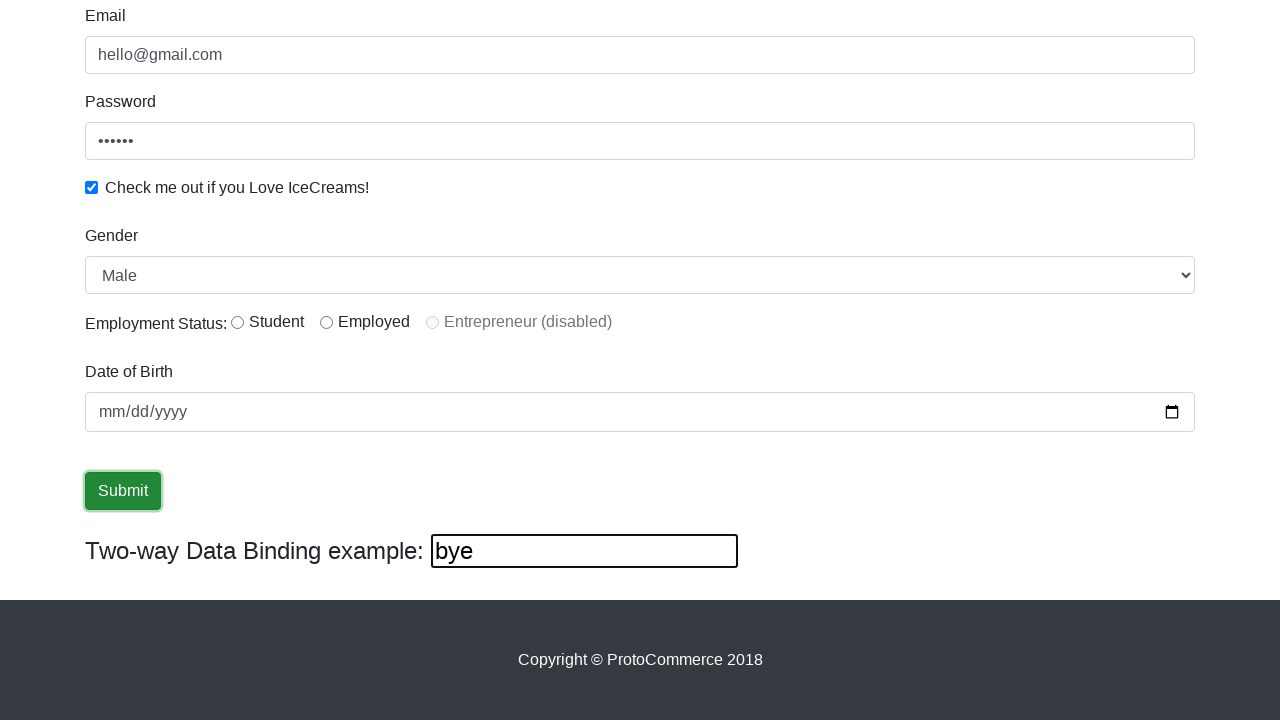

Cleared 3rd text input field on (//input[@type='text'])[3]
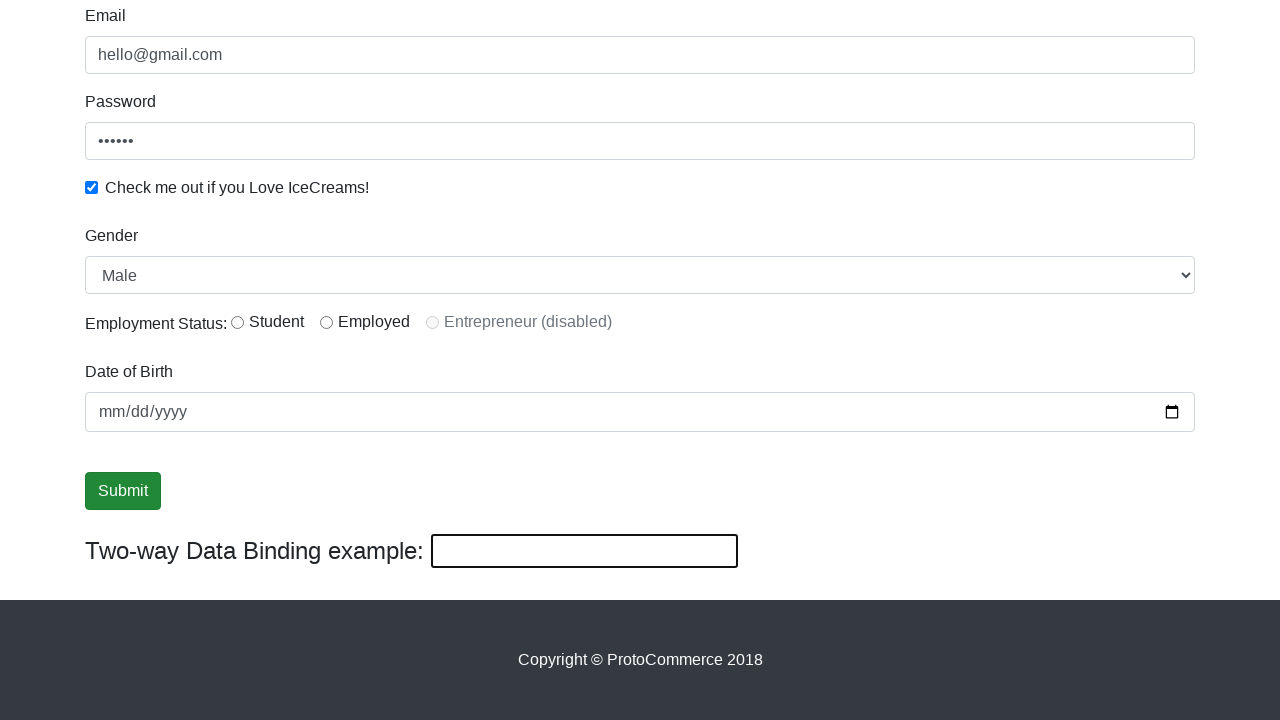

Filled name field with 'hi' on input[name='name']
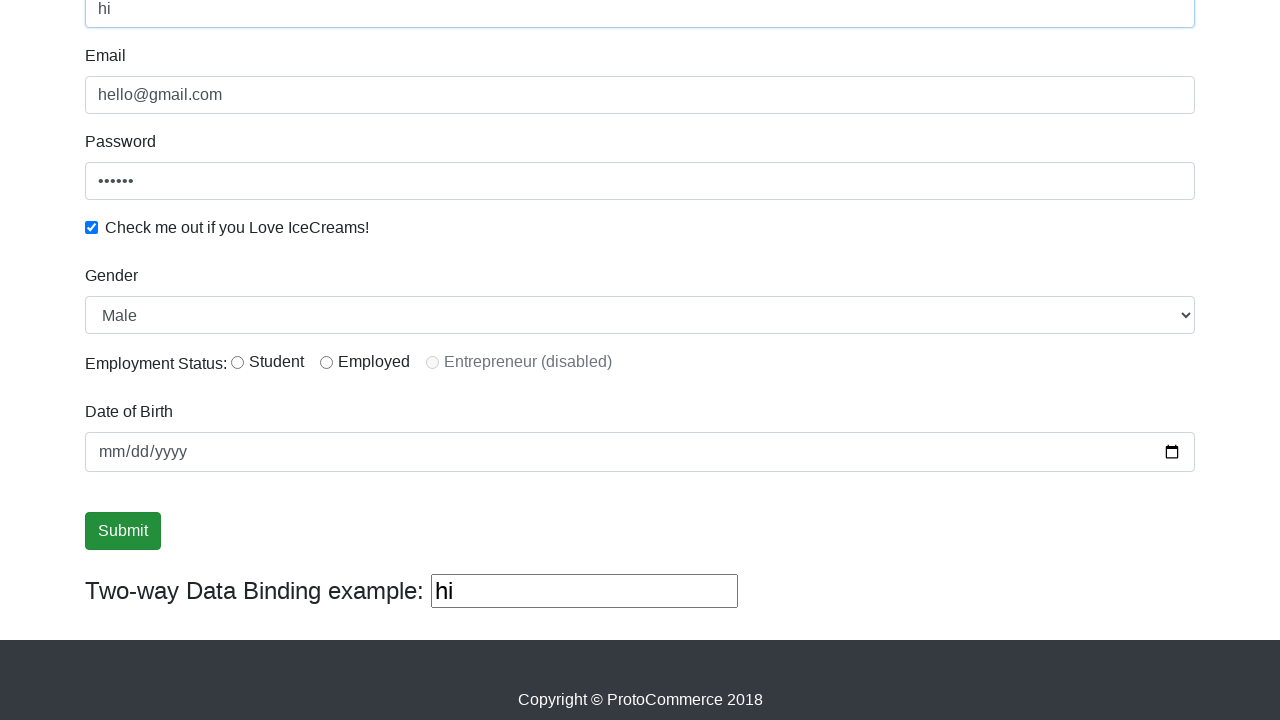

Clicked radio button for first option at (238, 362) on #inlineRadio1
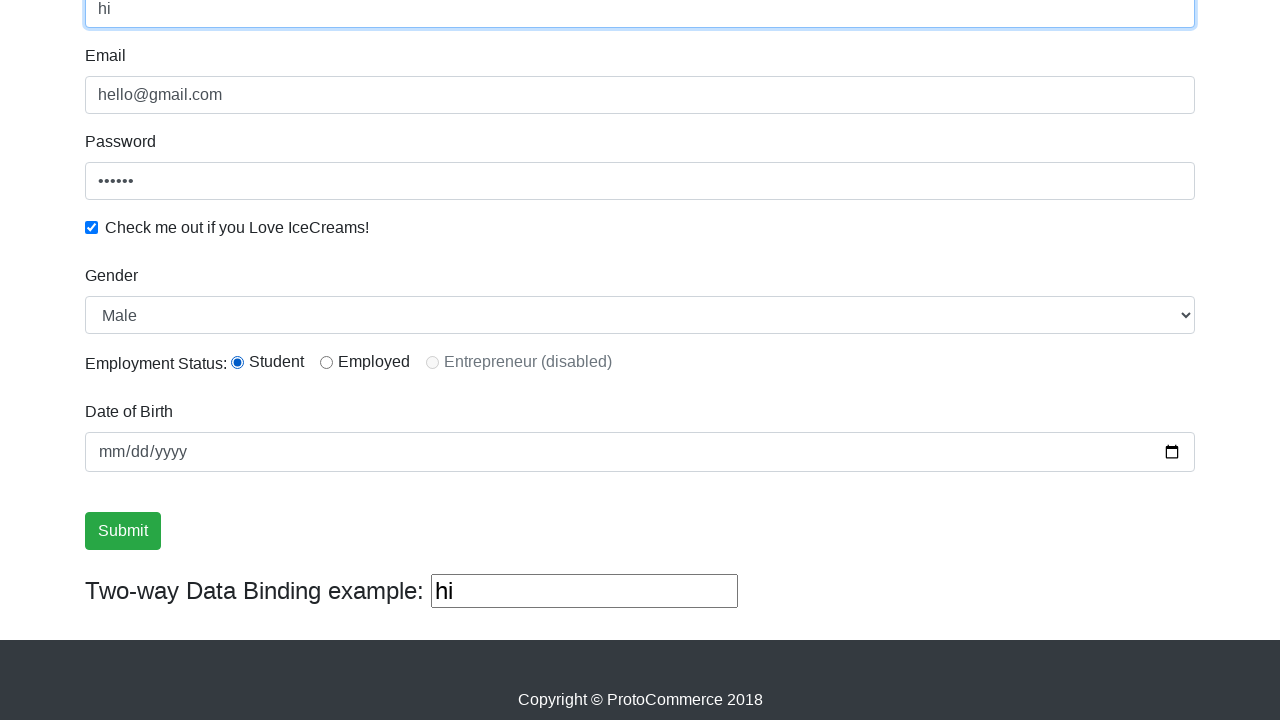

Selected 'Female' option from dropdown on #exampleFormControlSelect1
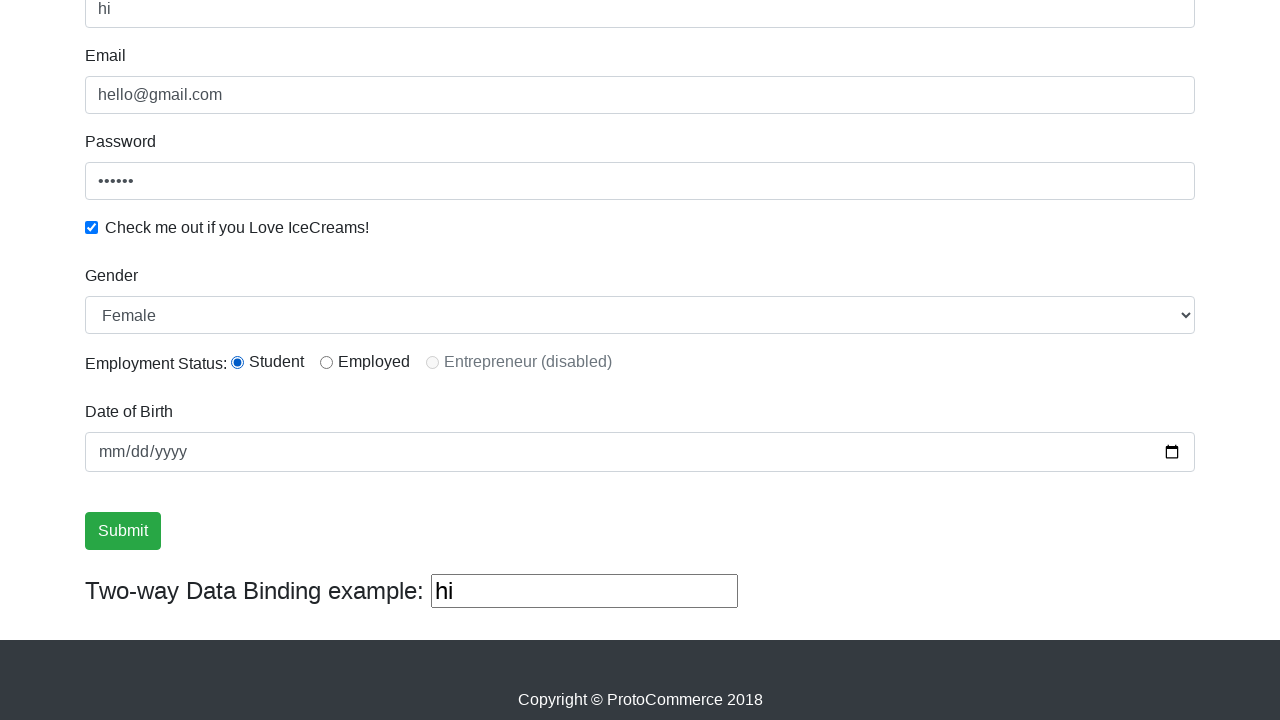

Selected first option in dropdown by index on #exampleFormControlSelect1
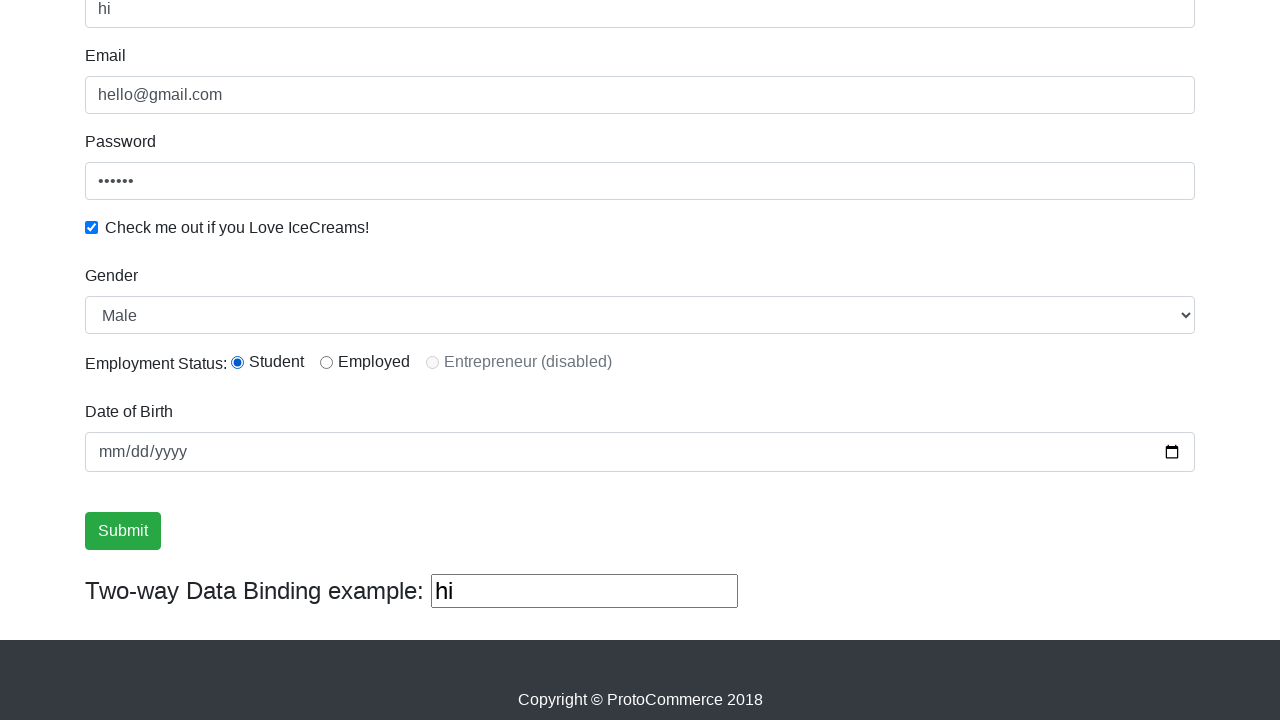

Waited for success message to appear
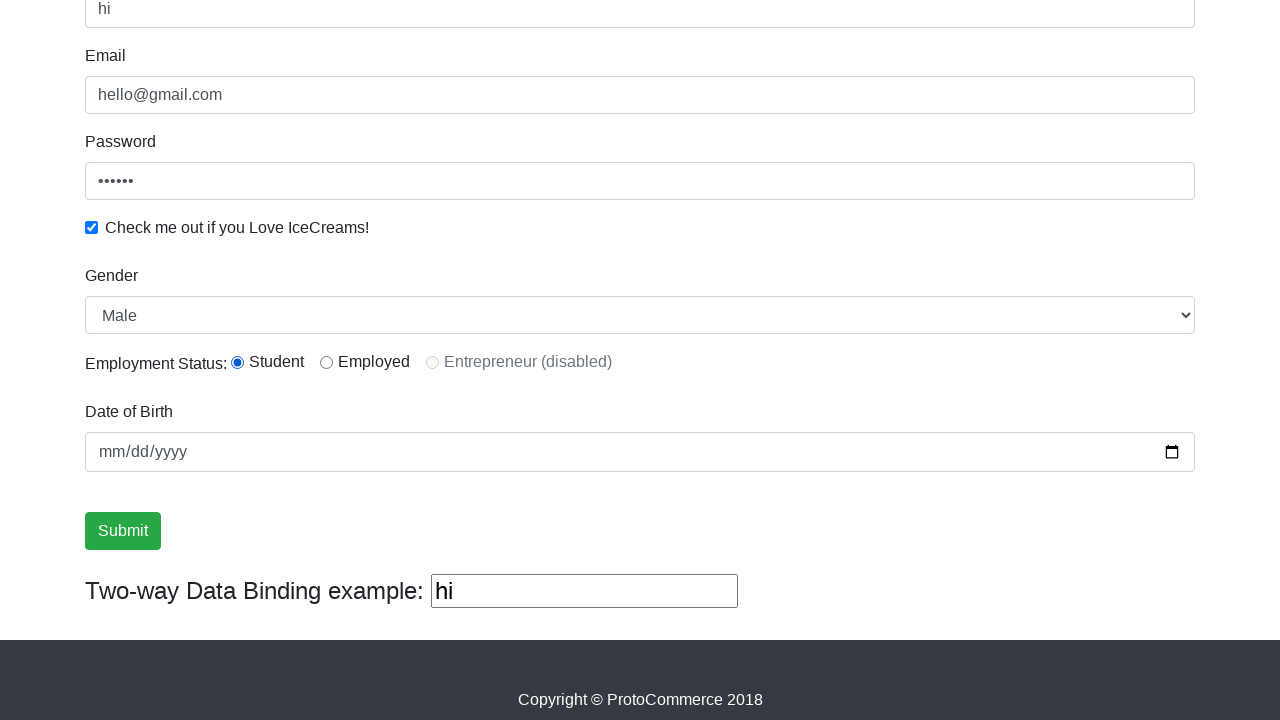

Verified success message contains 'Success' text
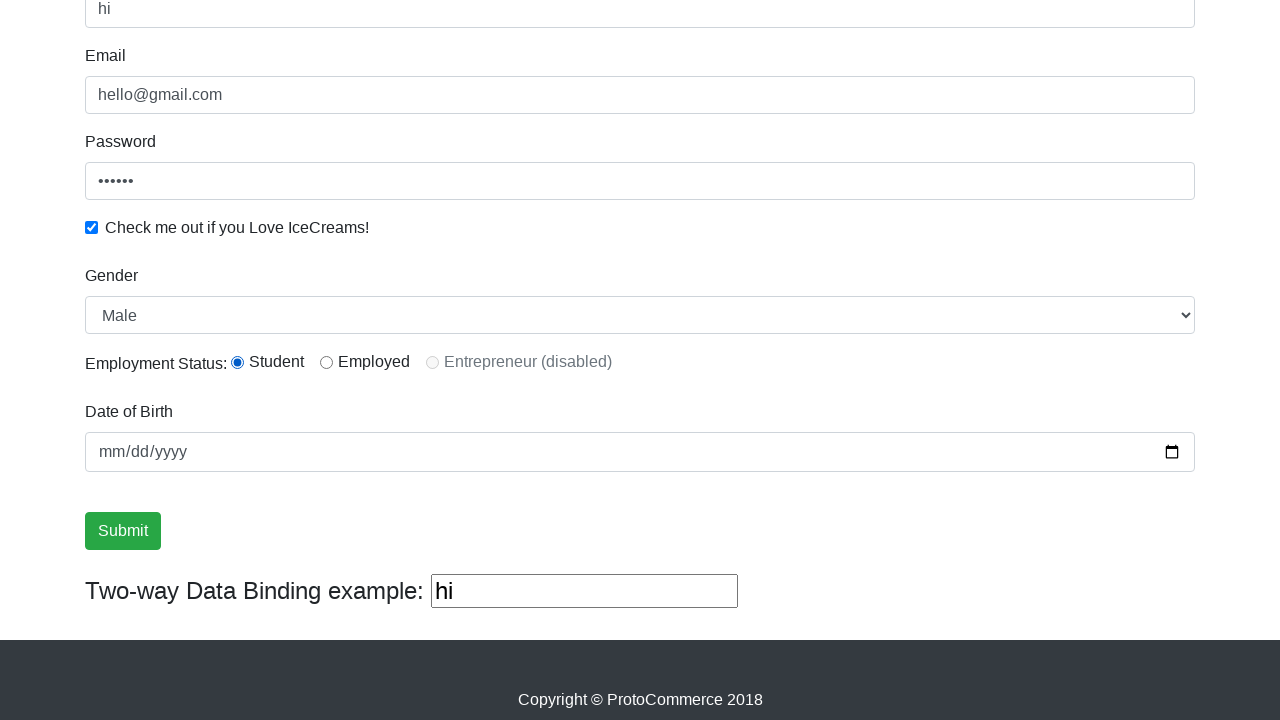

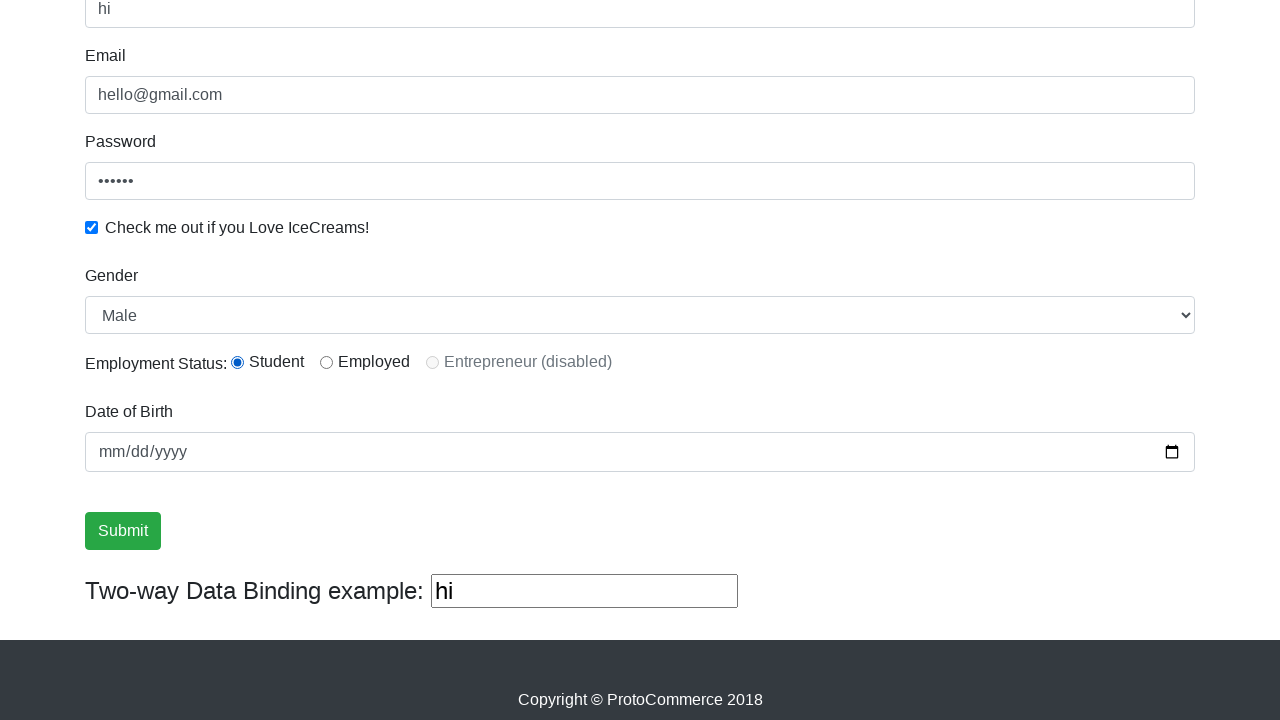